Tests the theme toggle functionality on Katalon docs by clicking the theme switch button and verifying the data-theme attribute changes from light to dark, then opens the search dialog using CTRL+K keyboard shortcut.

Starting URL: https://docs.katalon.com/

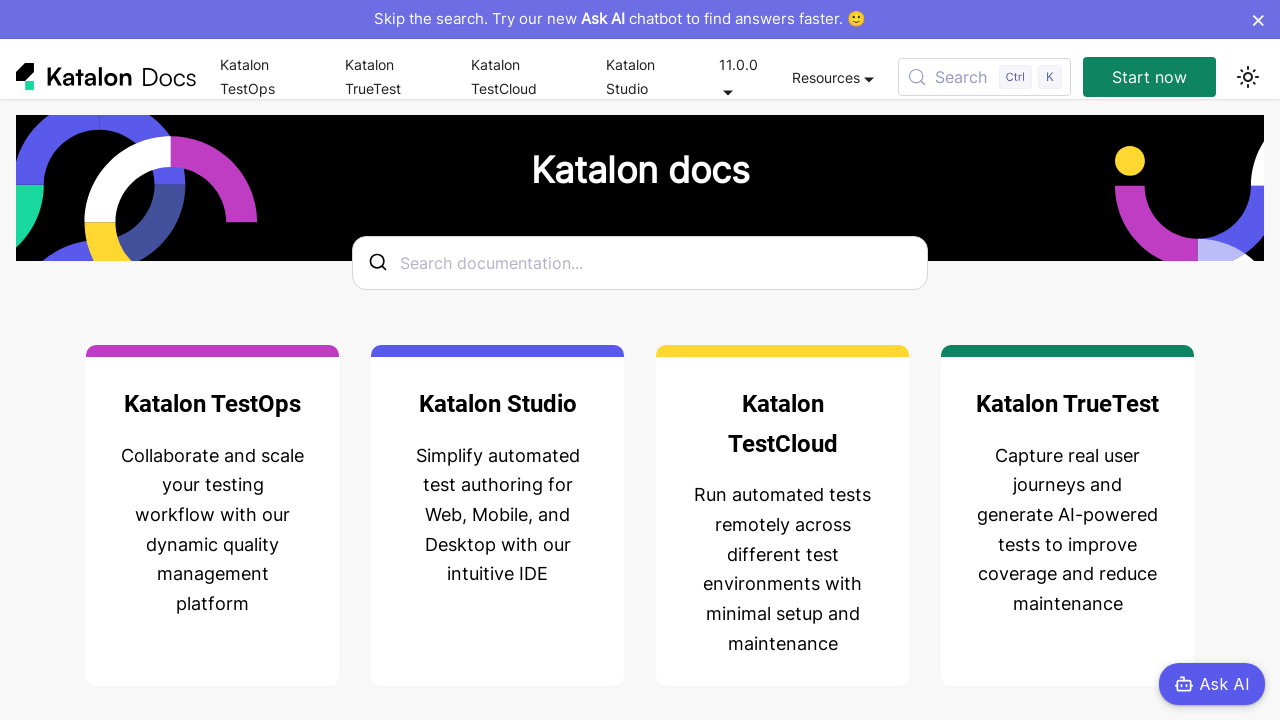

Set viewport size to 1920x1080
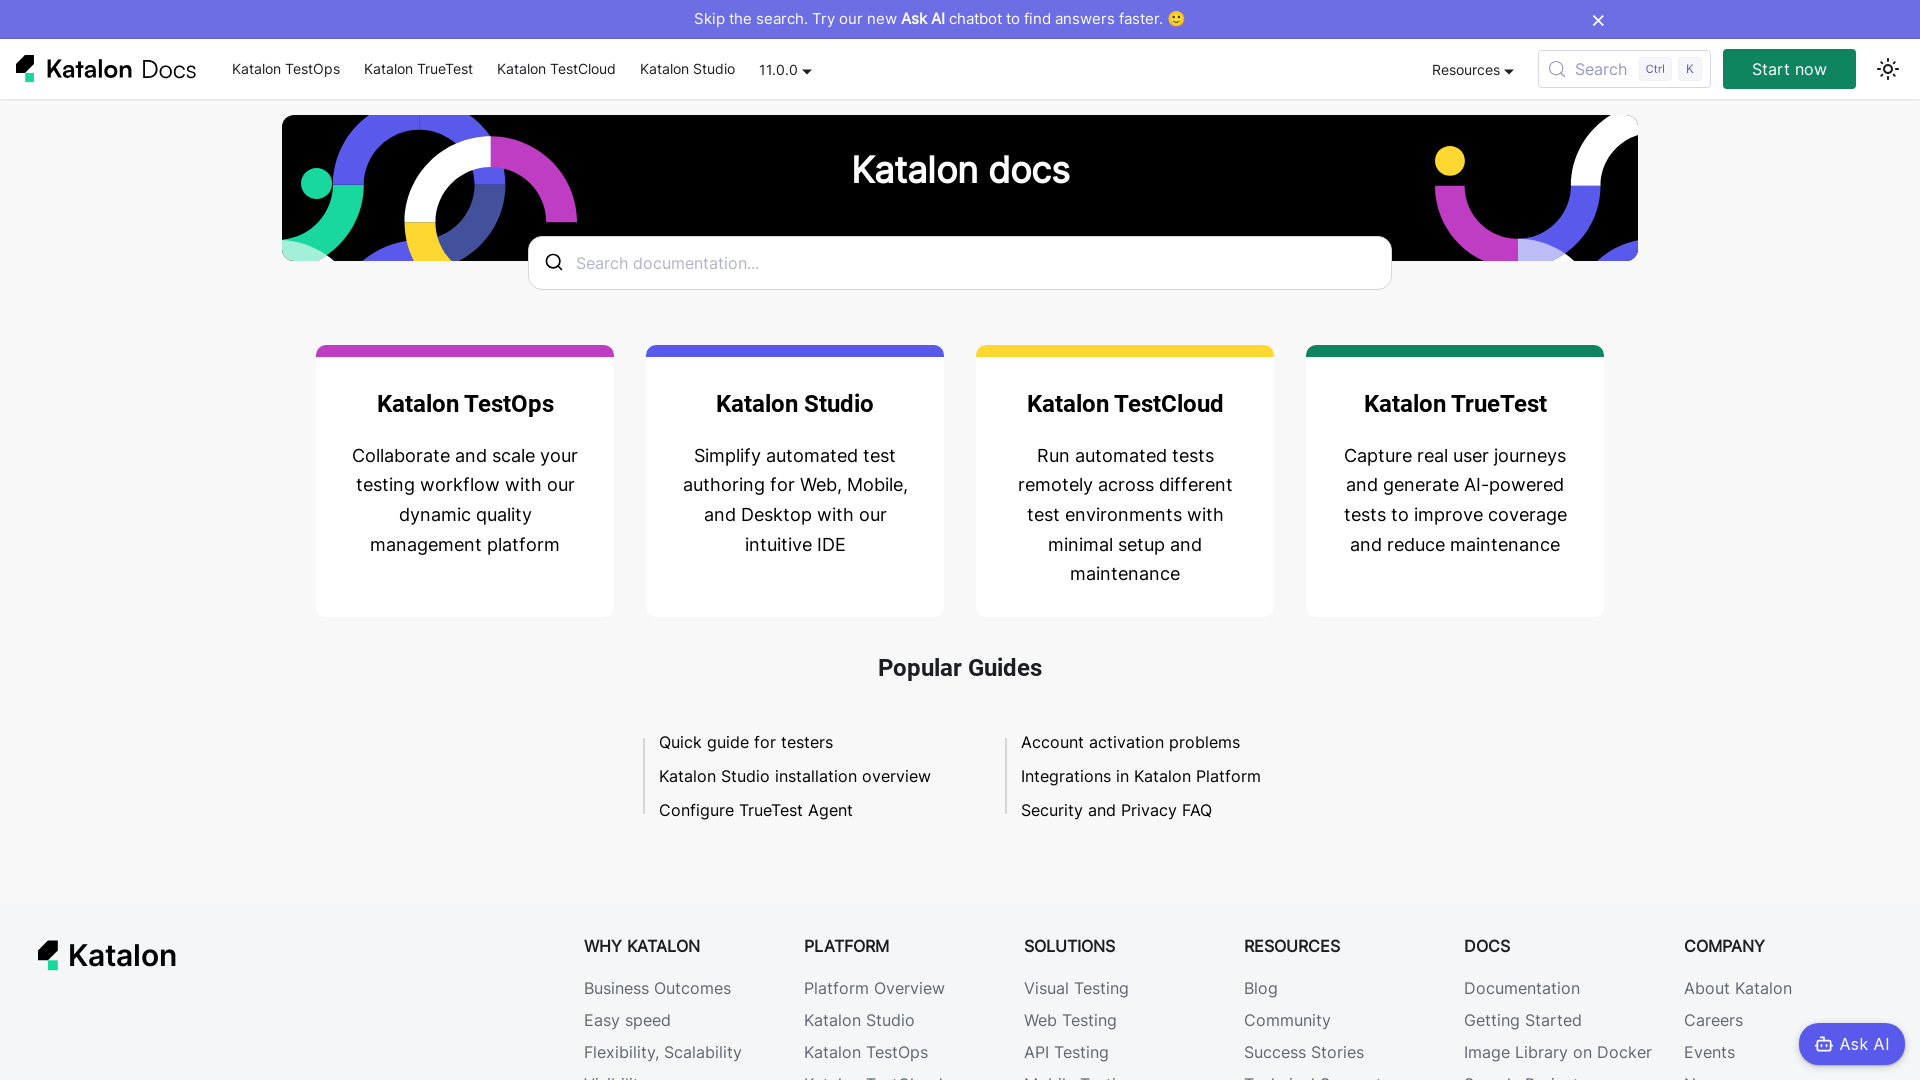

Read initial theme attribute: light
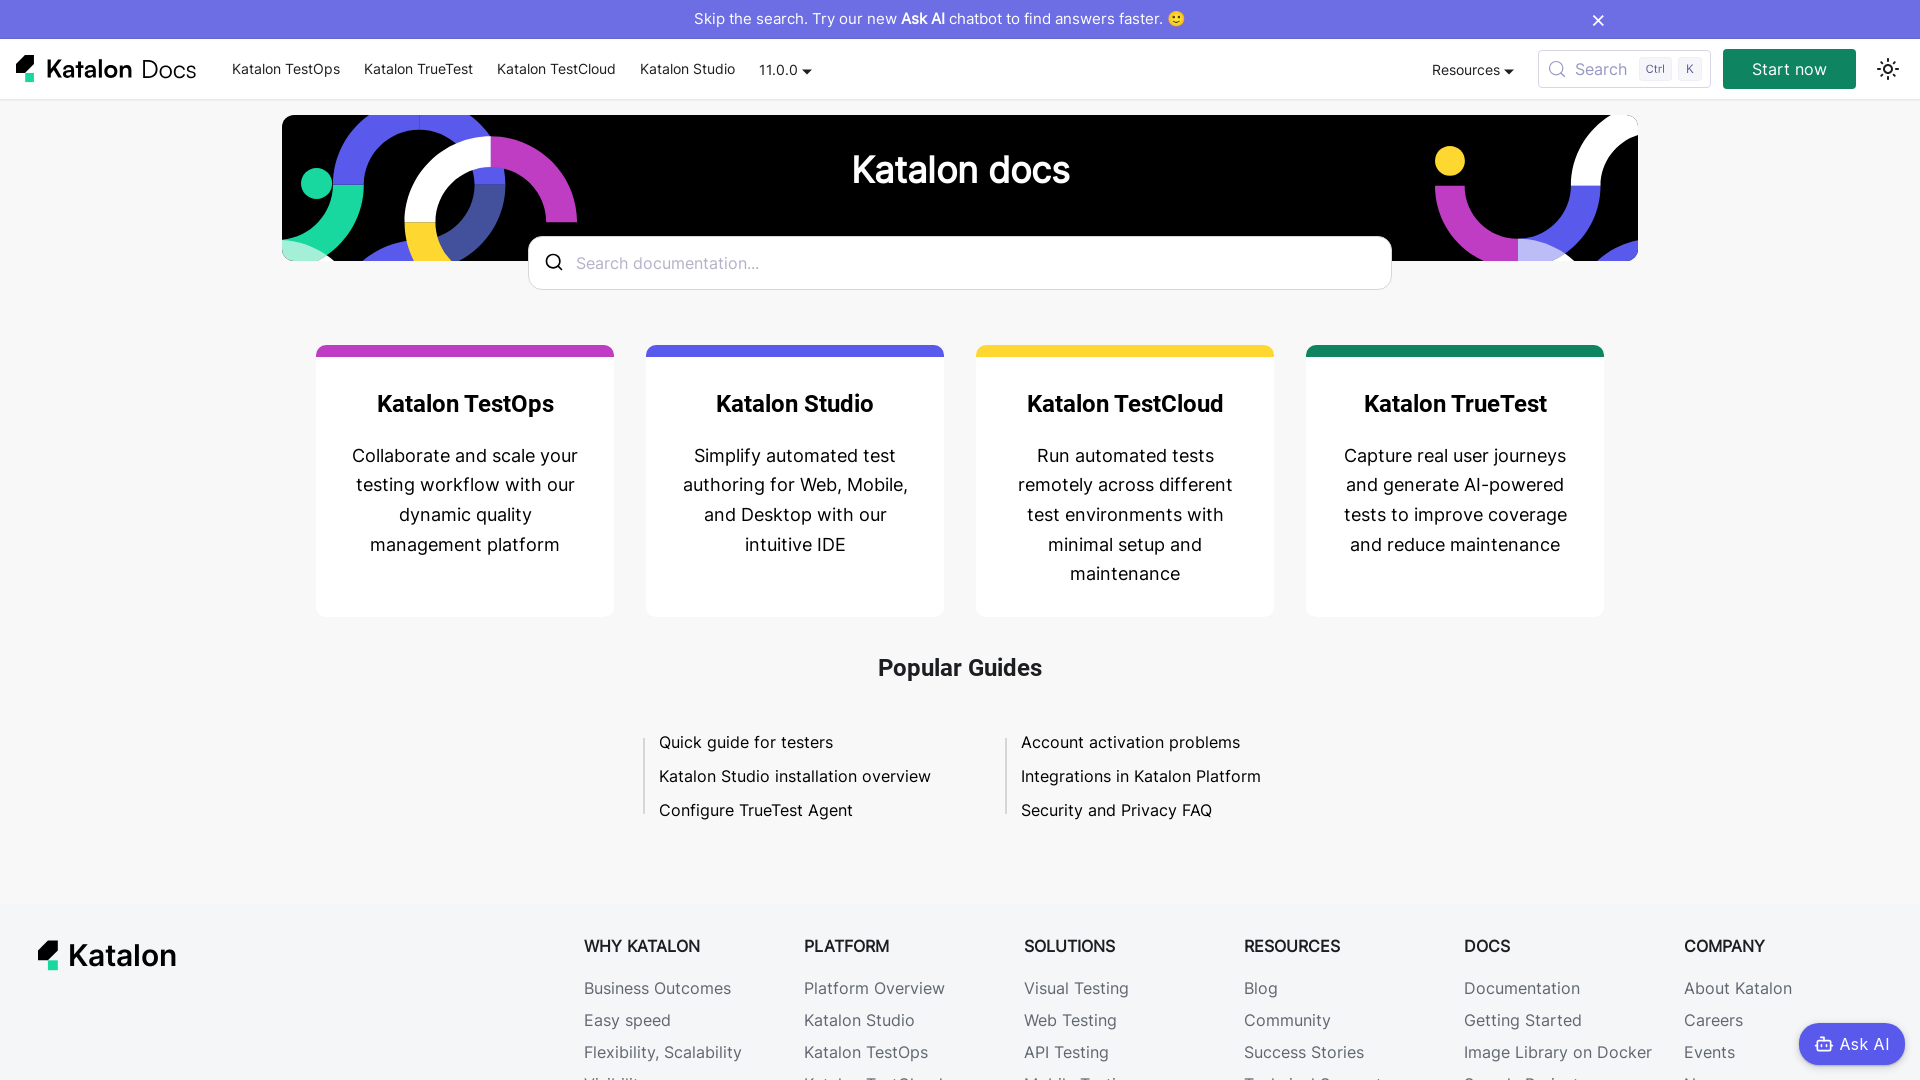

Clicked theme toggle button at (1888, 69) on button[class*='toggleButton']
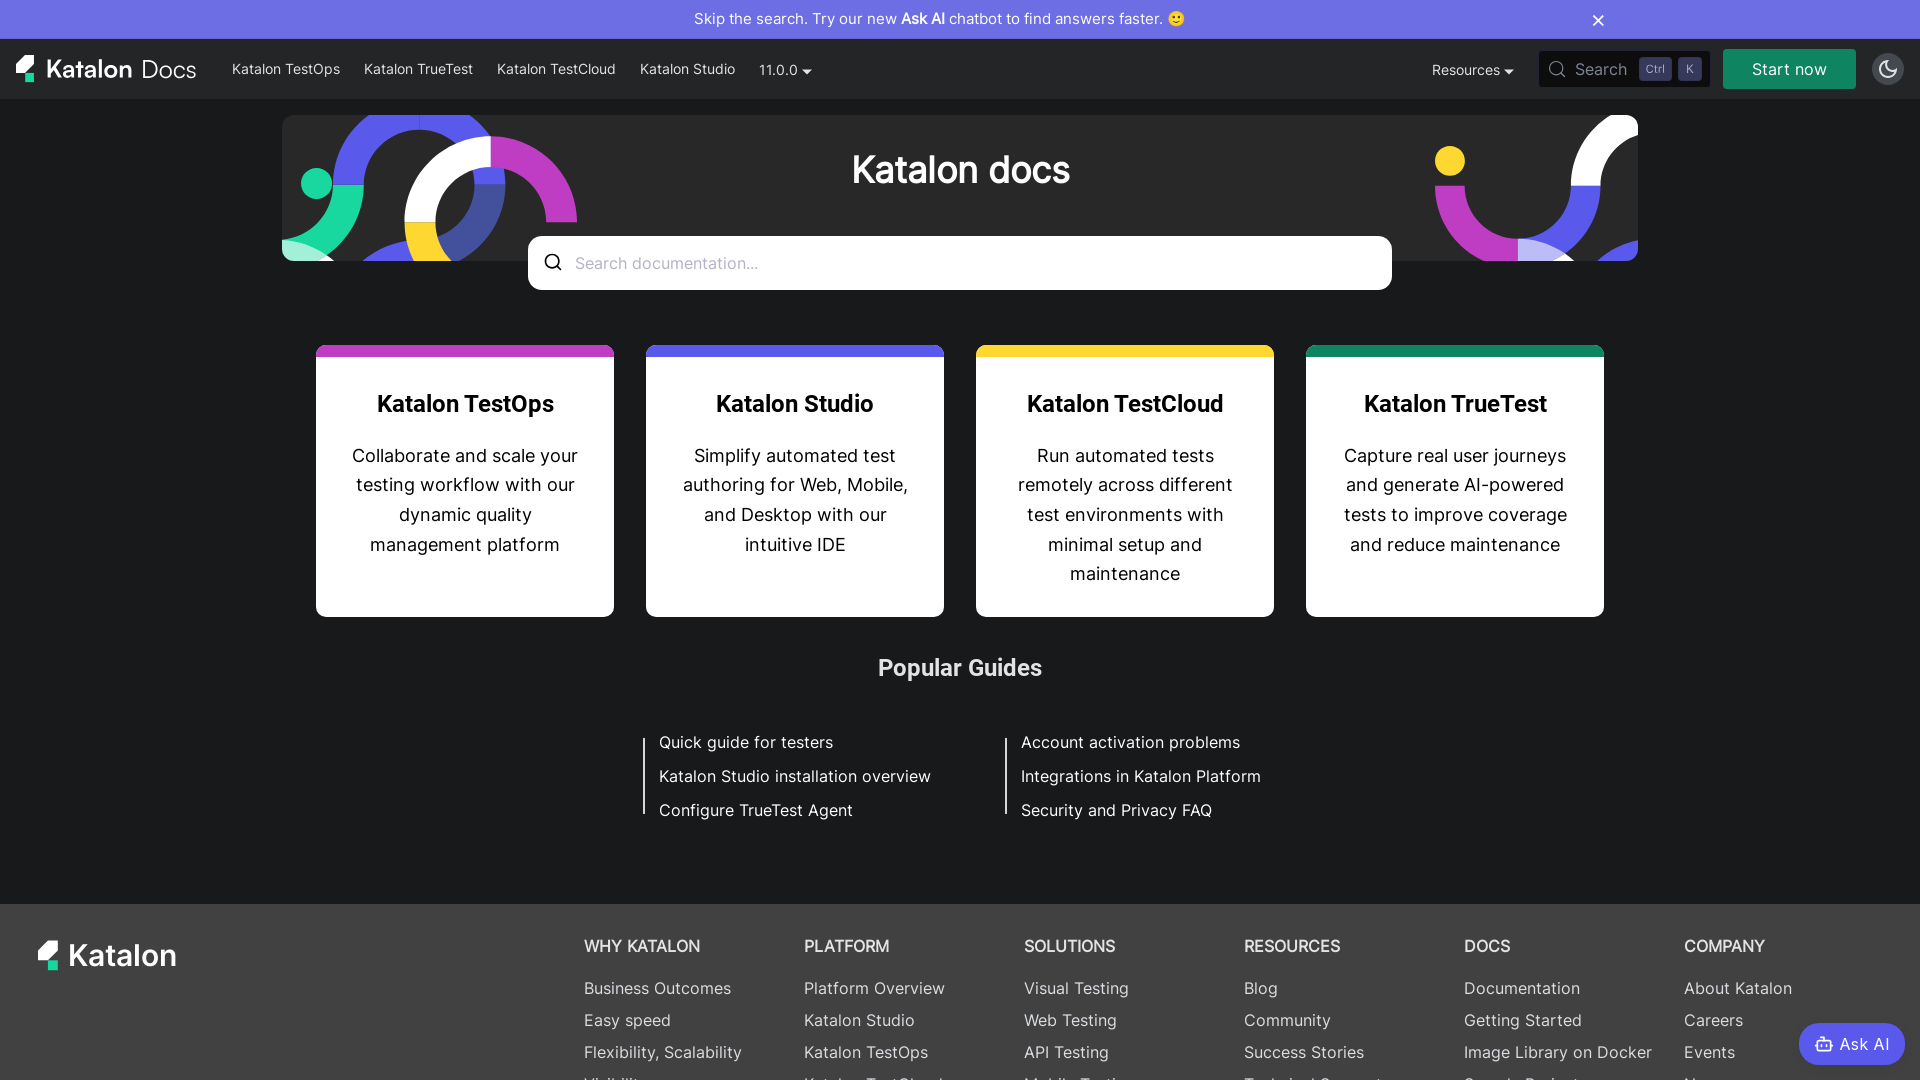

Waited 500ms for theme transition to complete
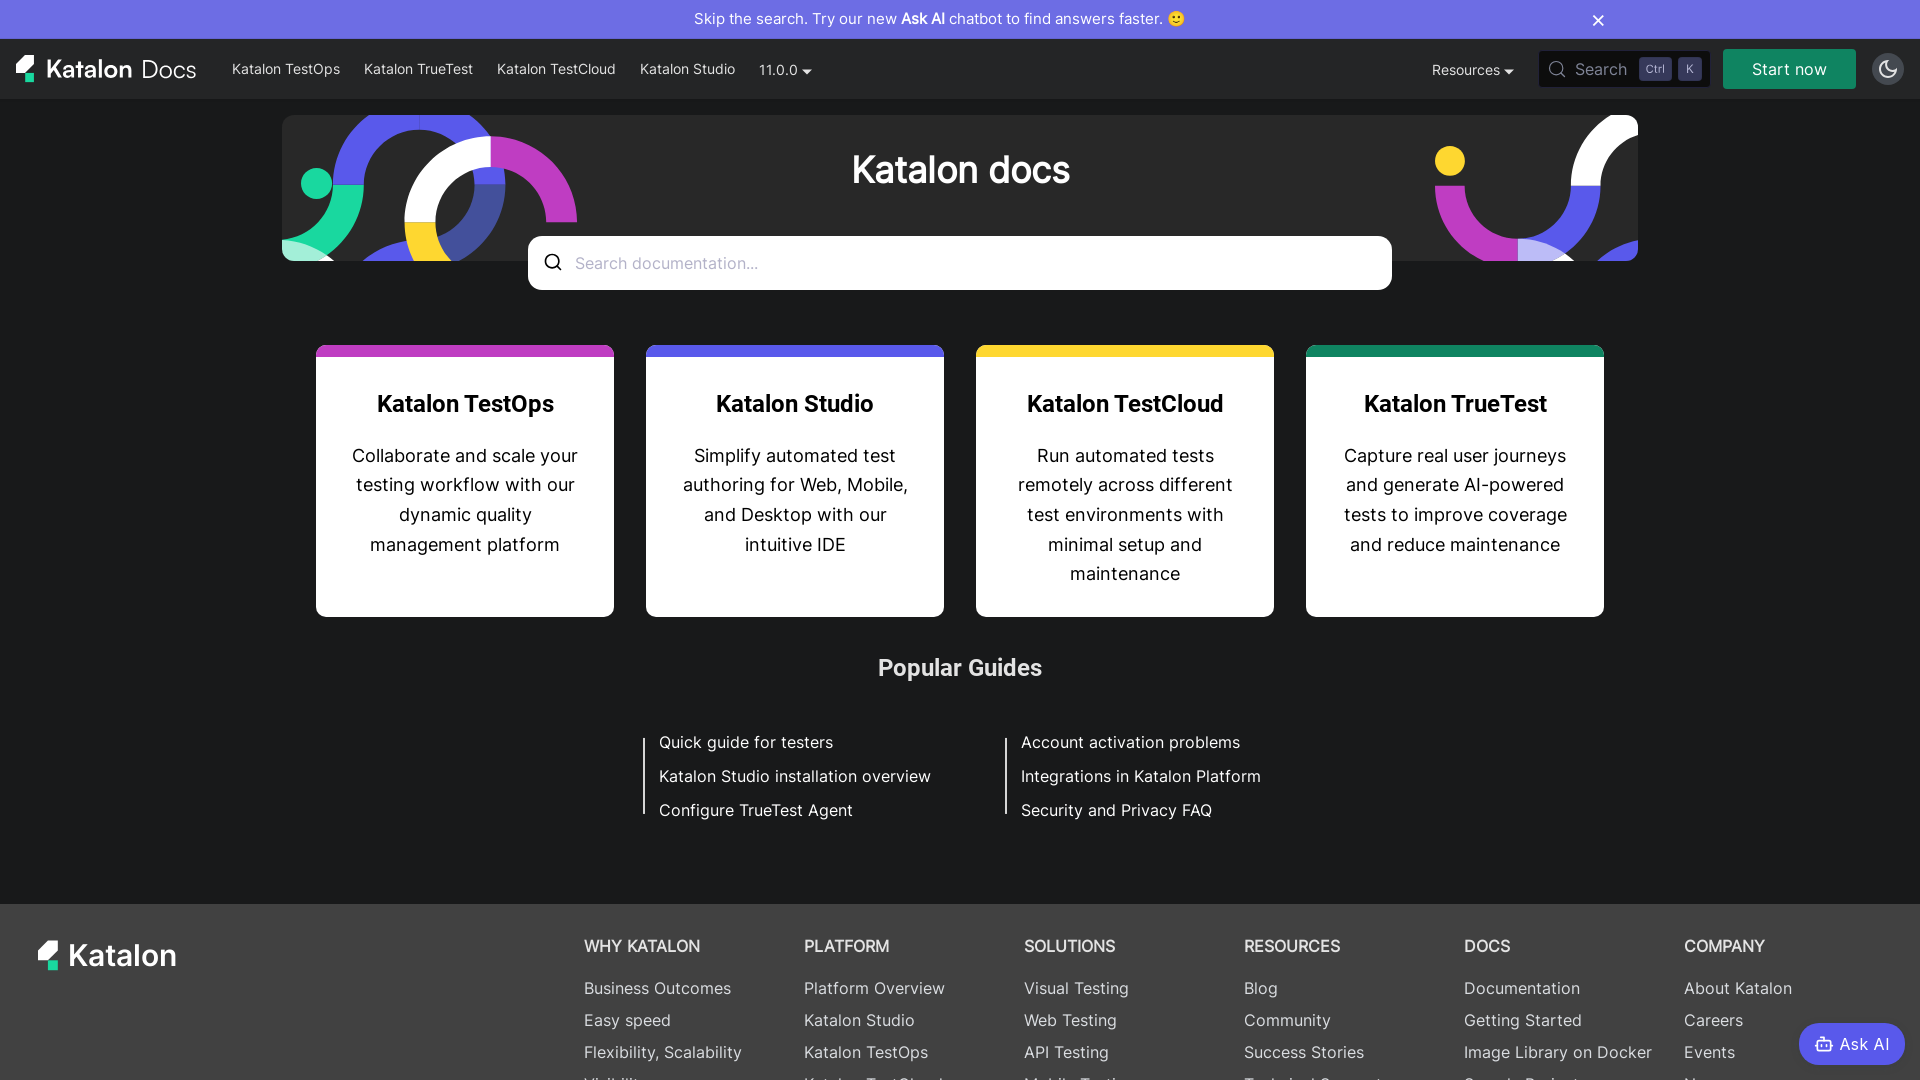

Verified theme changed to: dark
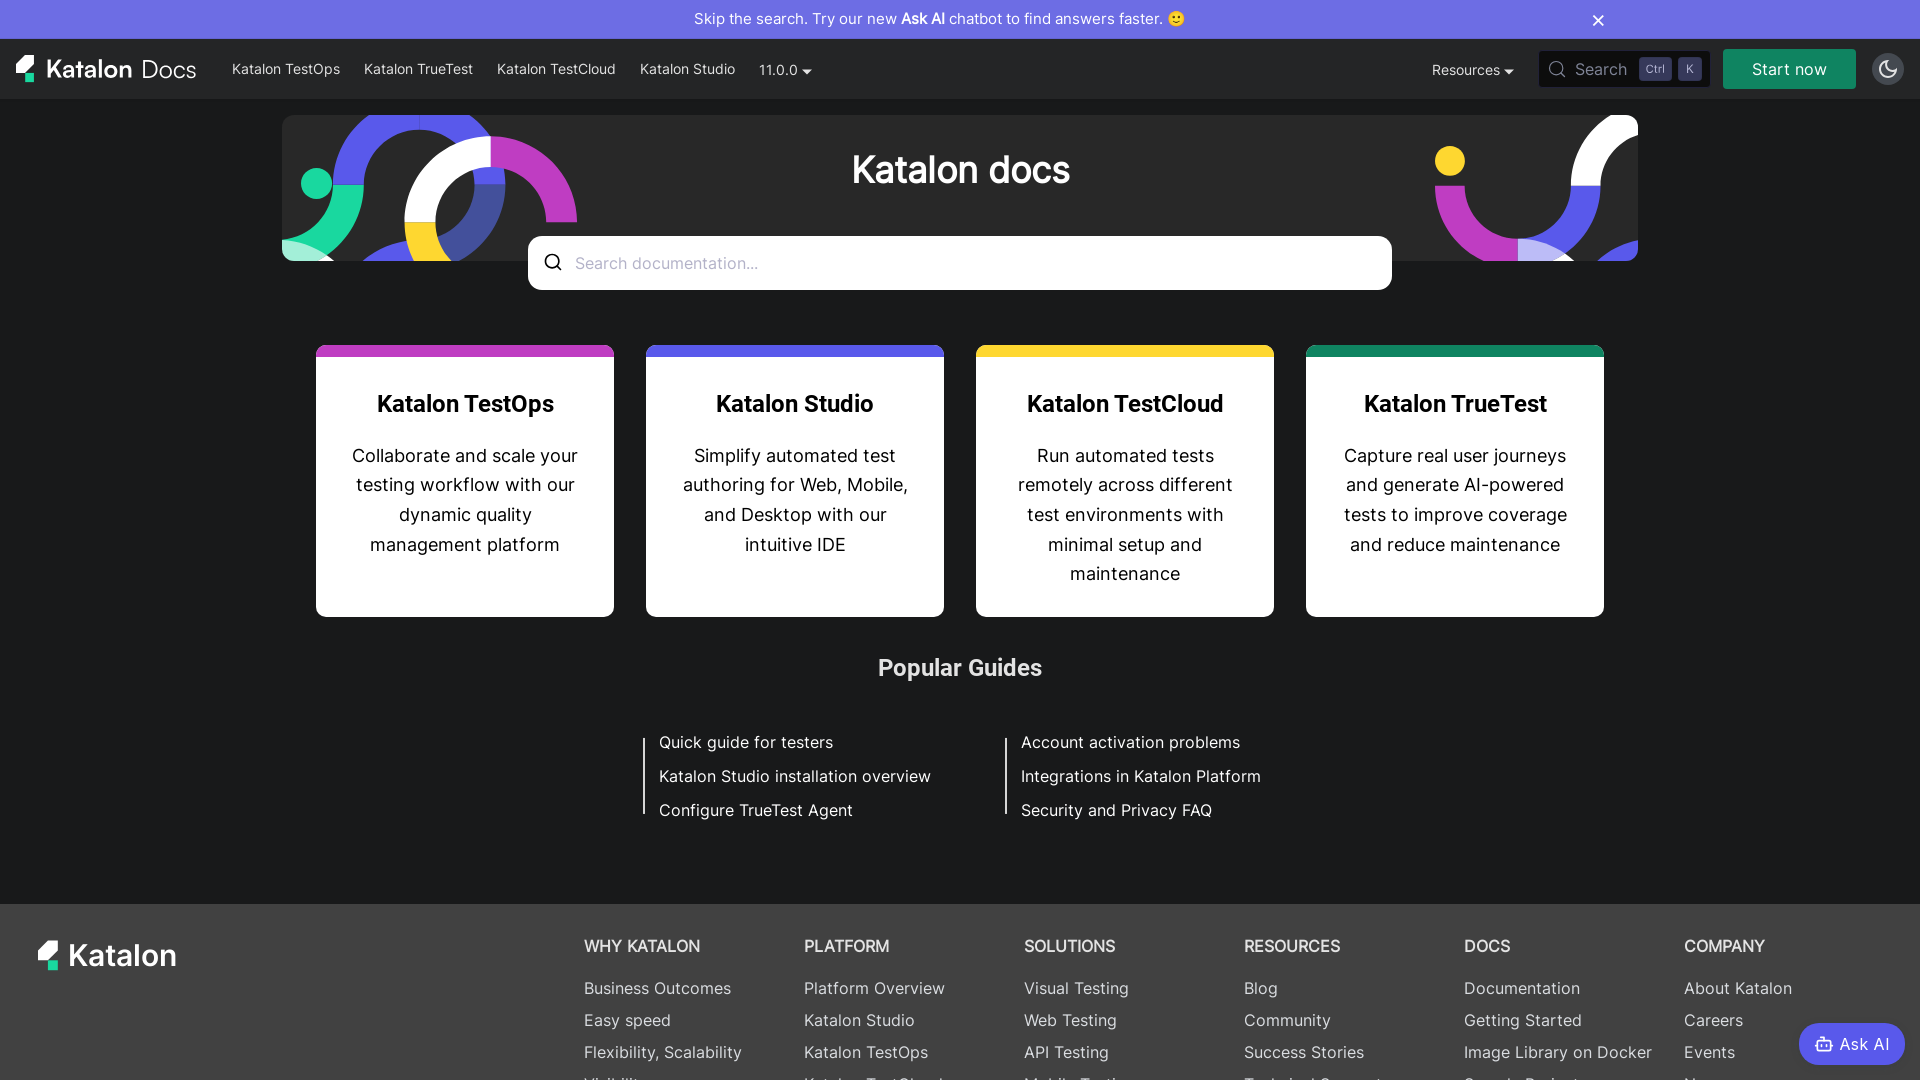

Pressed CTRL+K keyboard shortcut to open search dialog
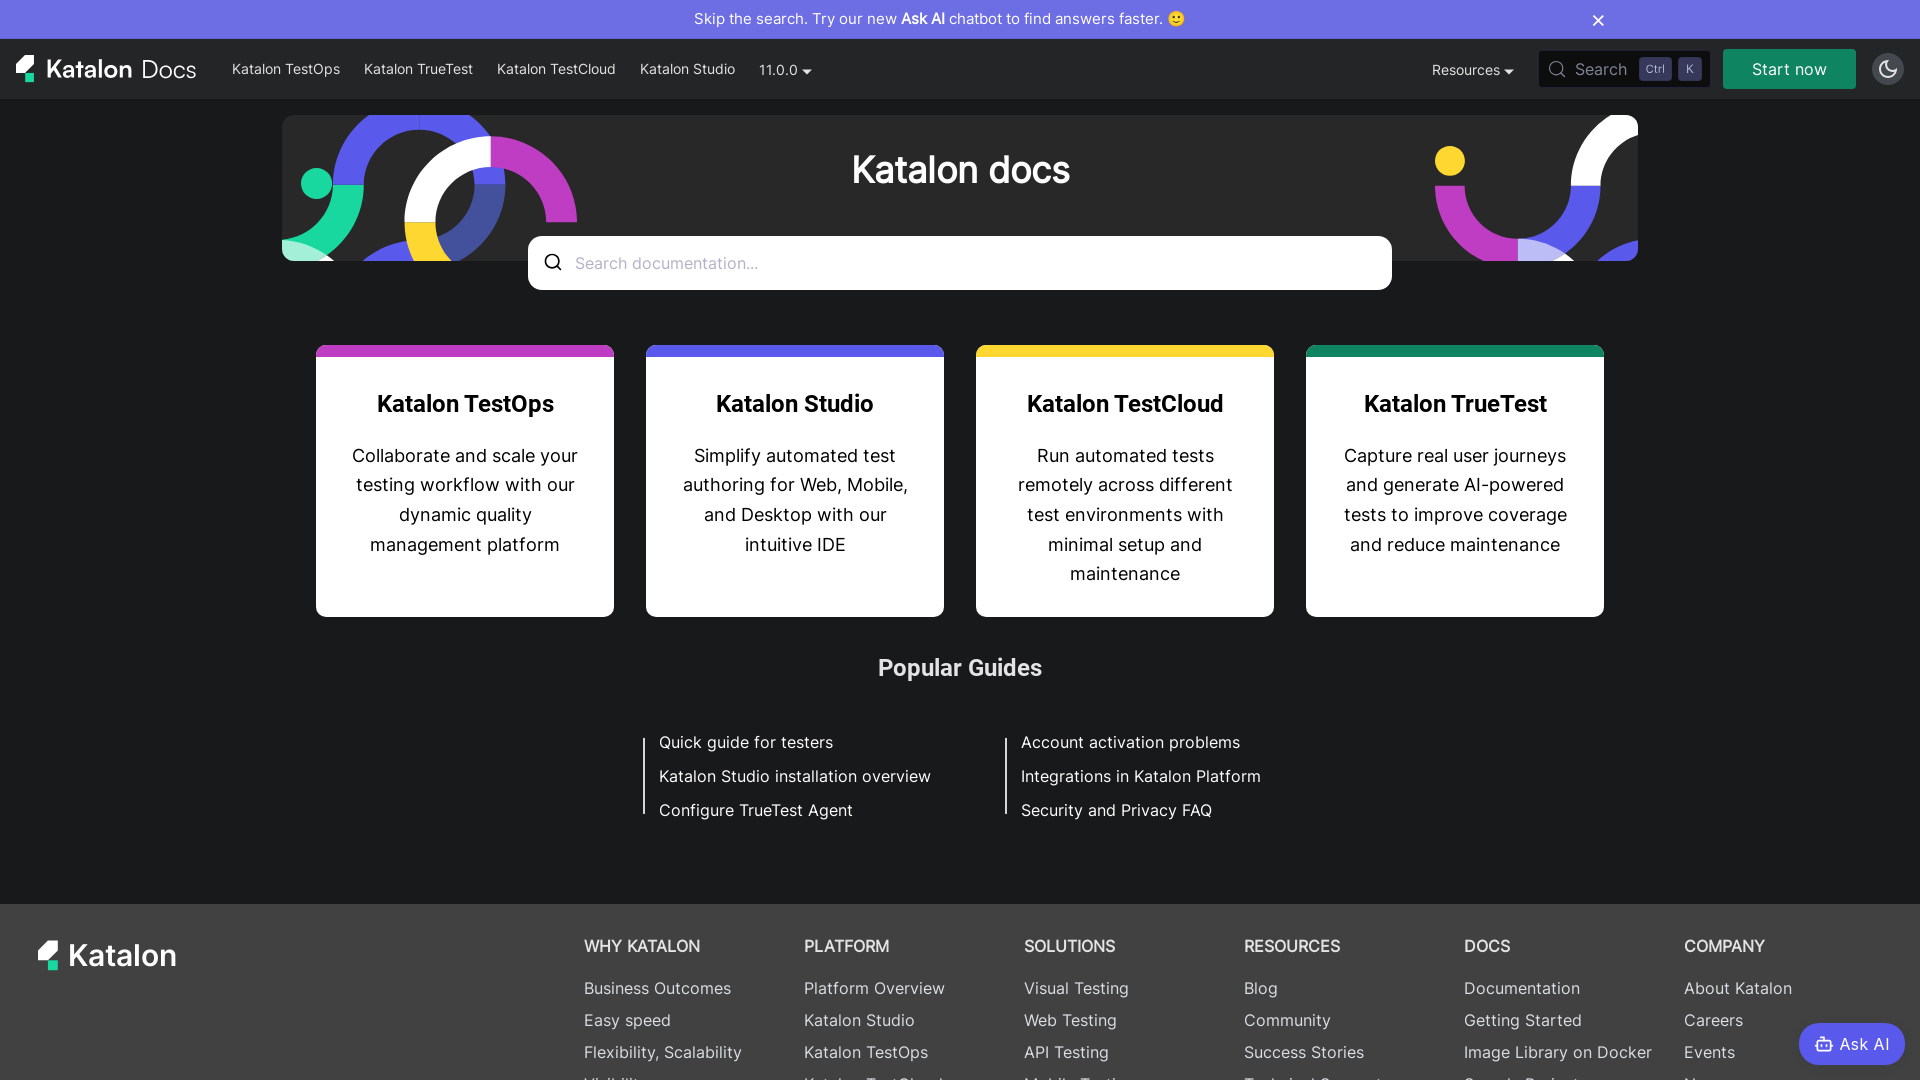

Search dialog appeared
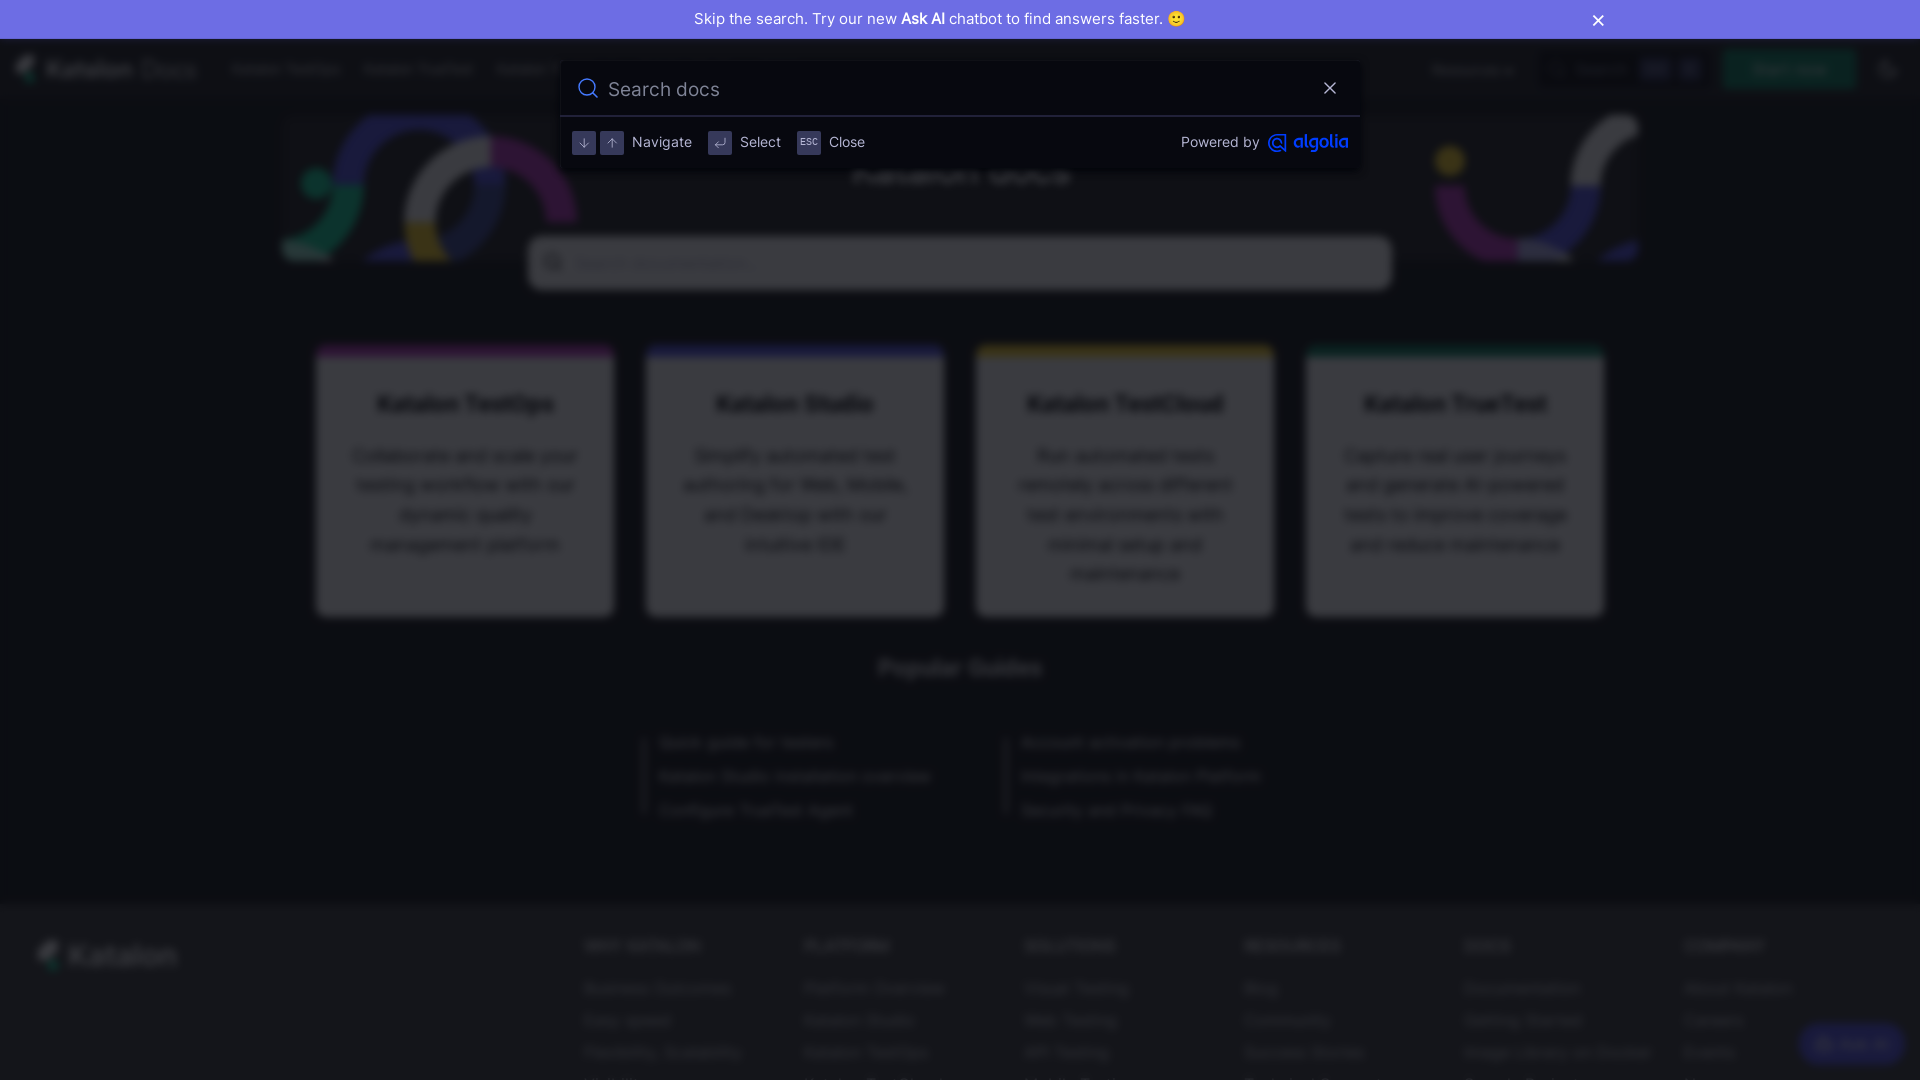

Read search input type attribute: search
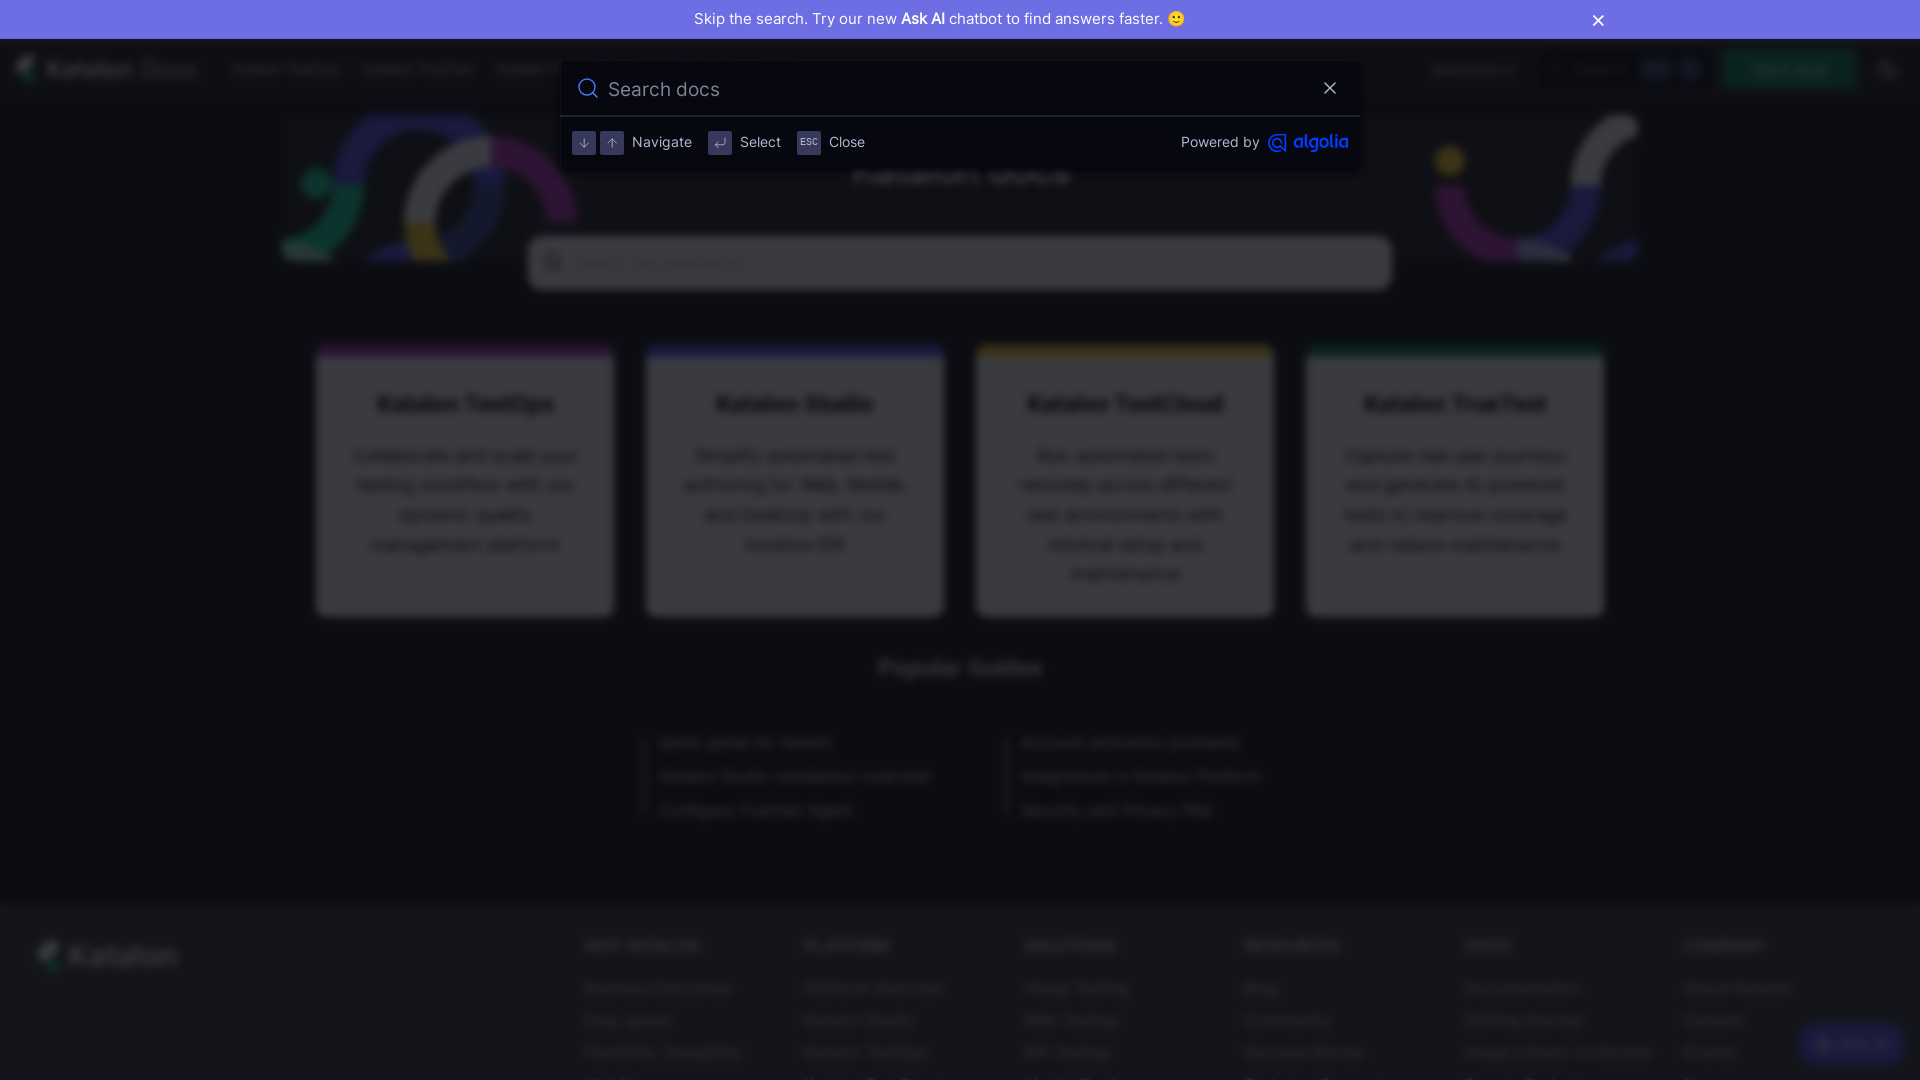

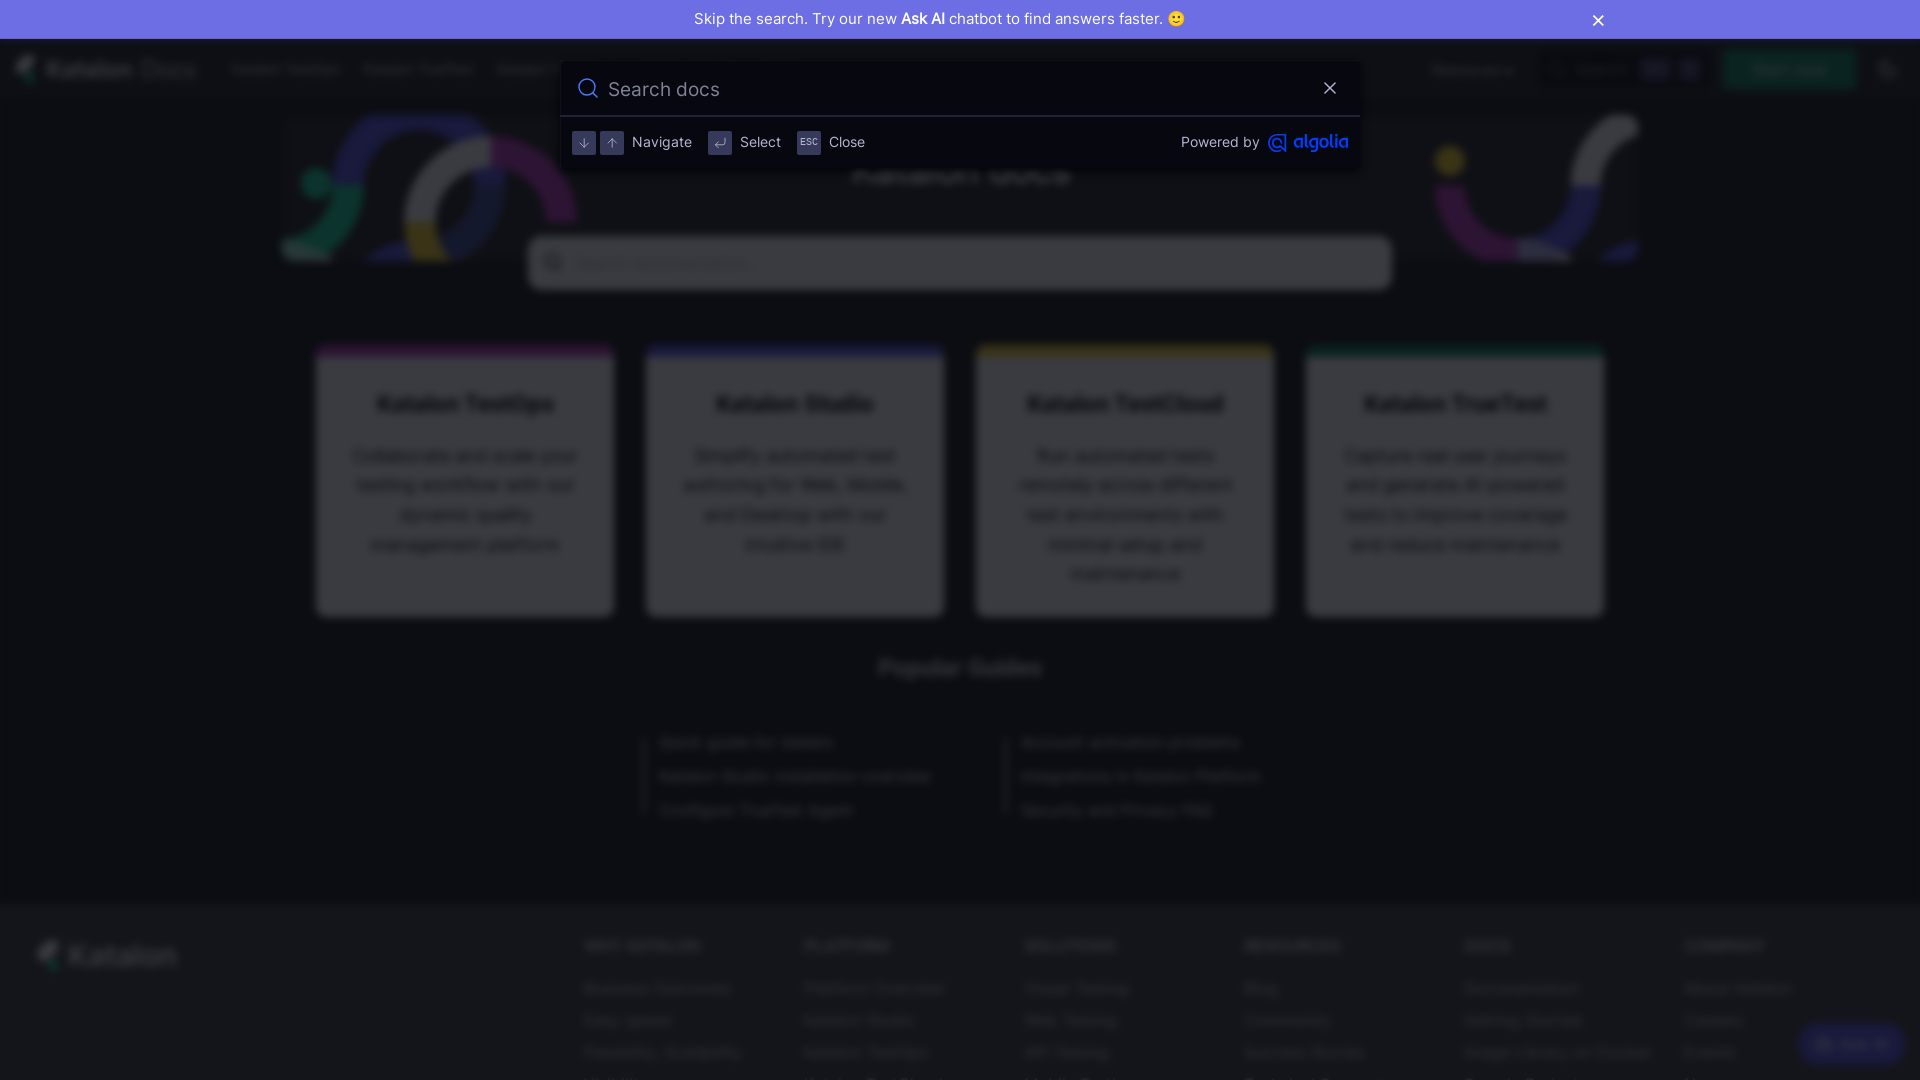